Navigates to GoDaddy homepage and verifies the page title, current URL, and checks if the page source contains expected content.

Starting URL: https://www.godaddy.com/

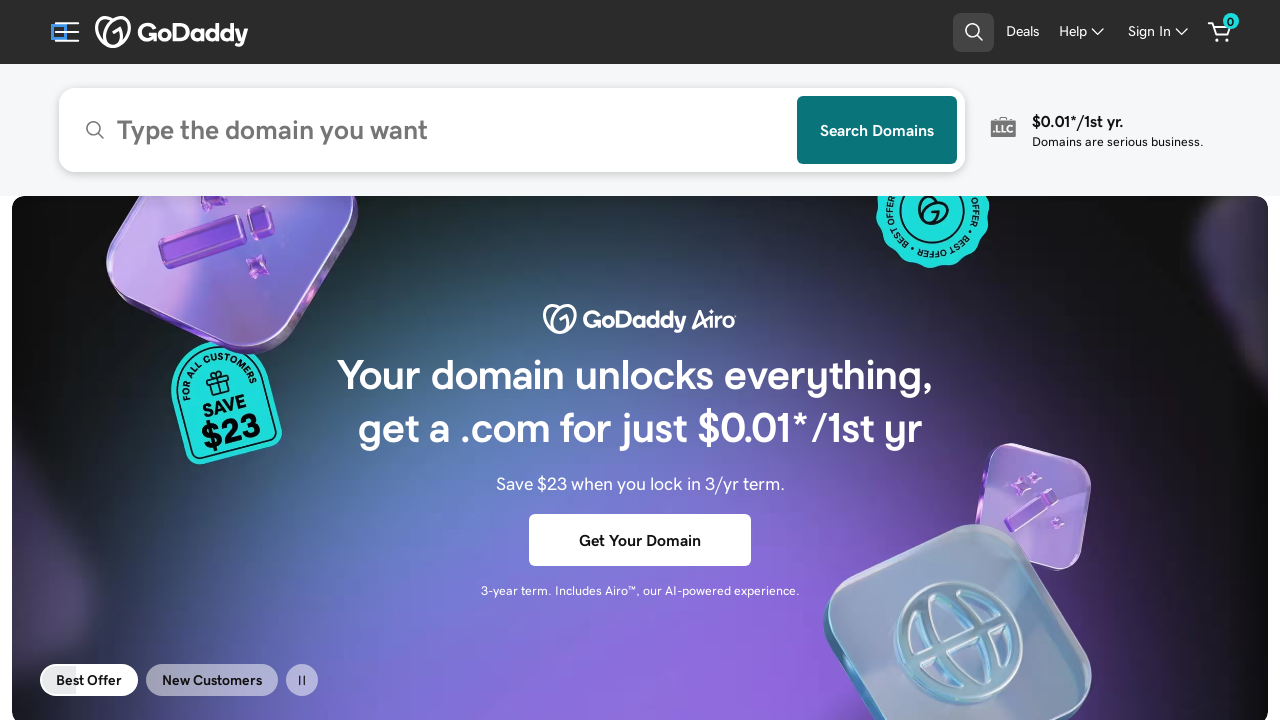

Waited for page to load (domcontentloaded state)
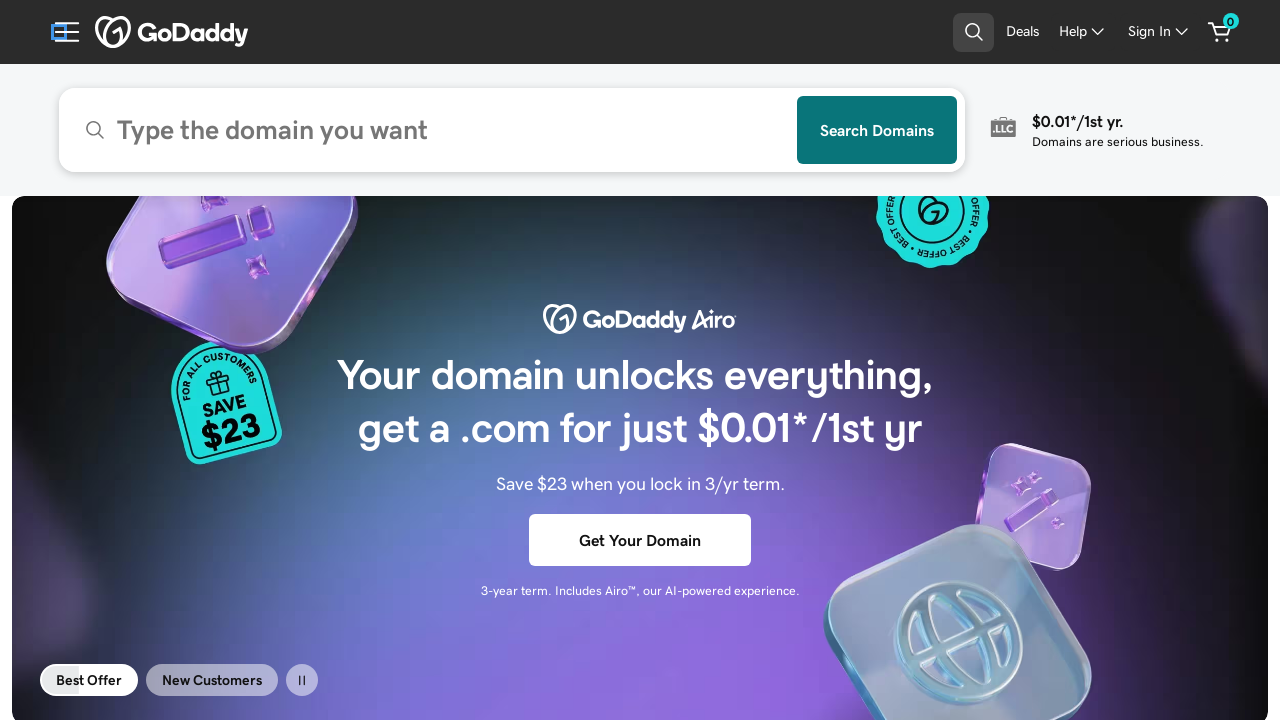

Retrieved page title
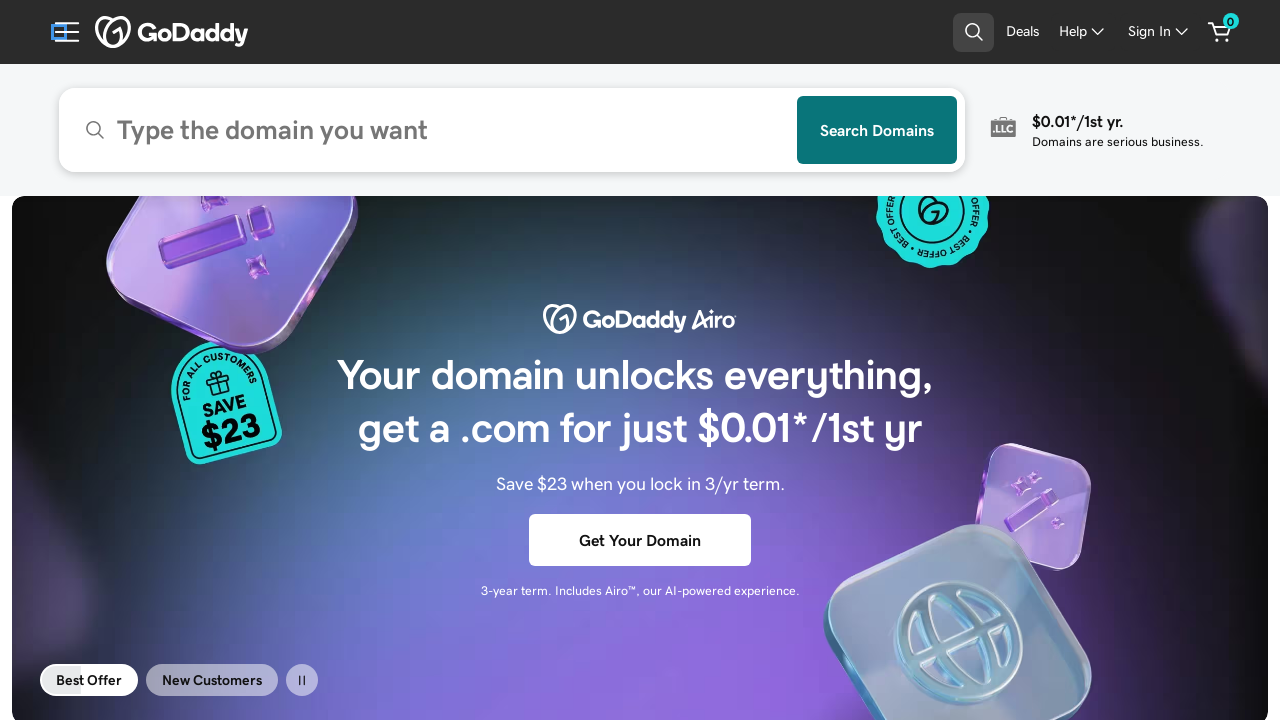

Page title verification passed - 'GoDaddy' found in title
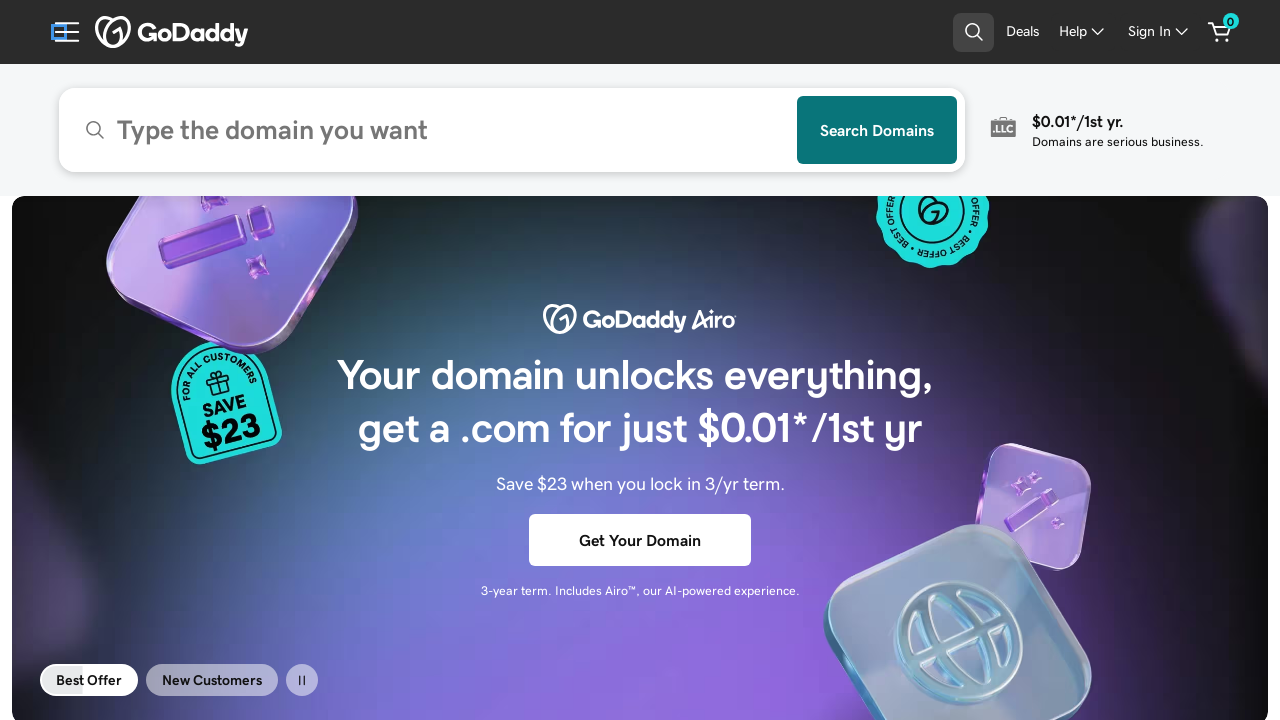

Retrieved current URL
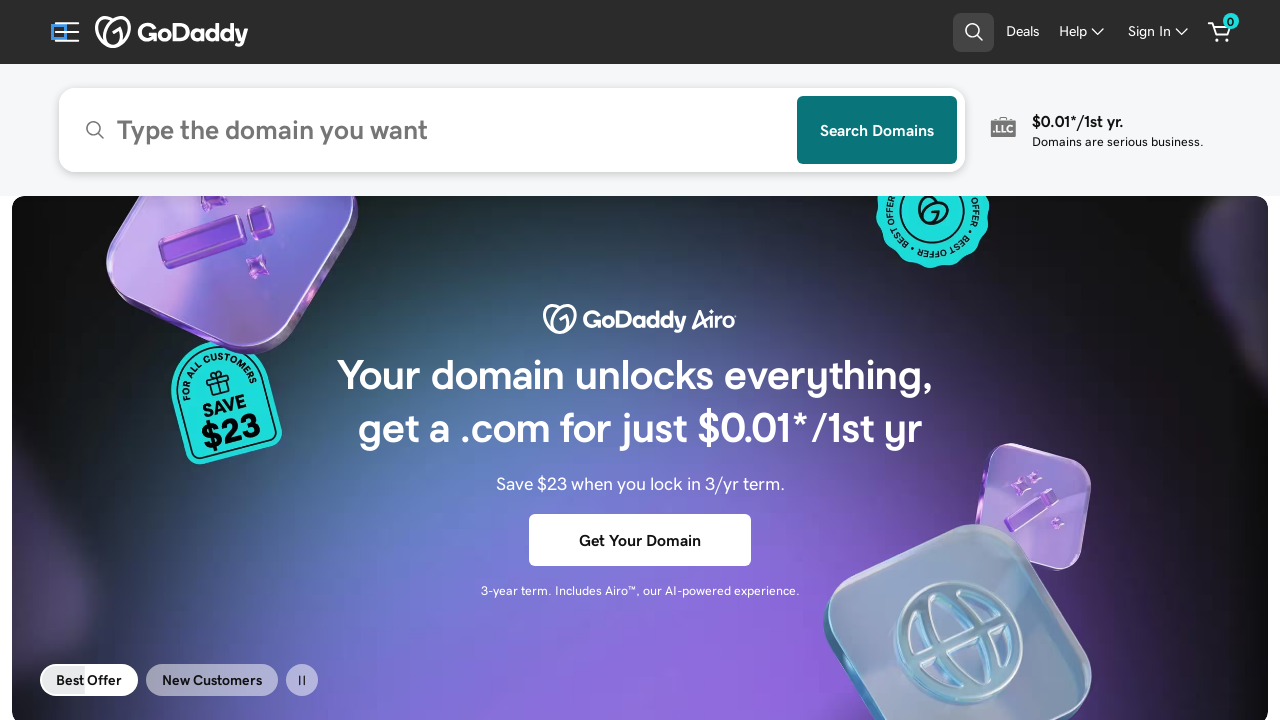

Current URL verification passed - 'godaddy.com' found in URL
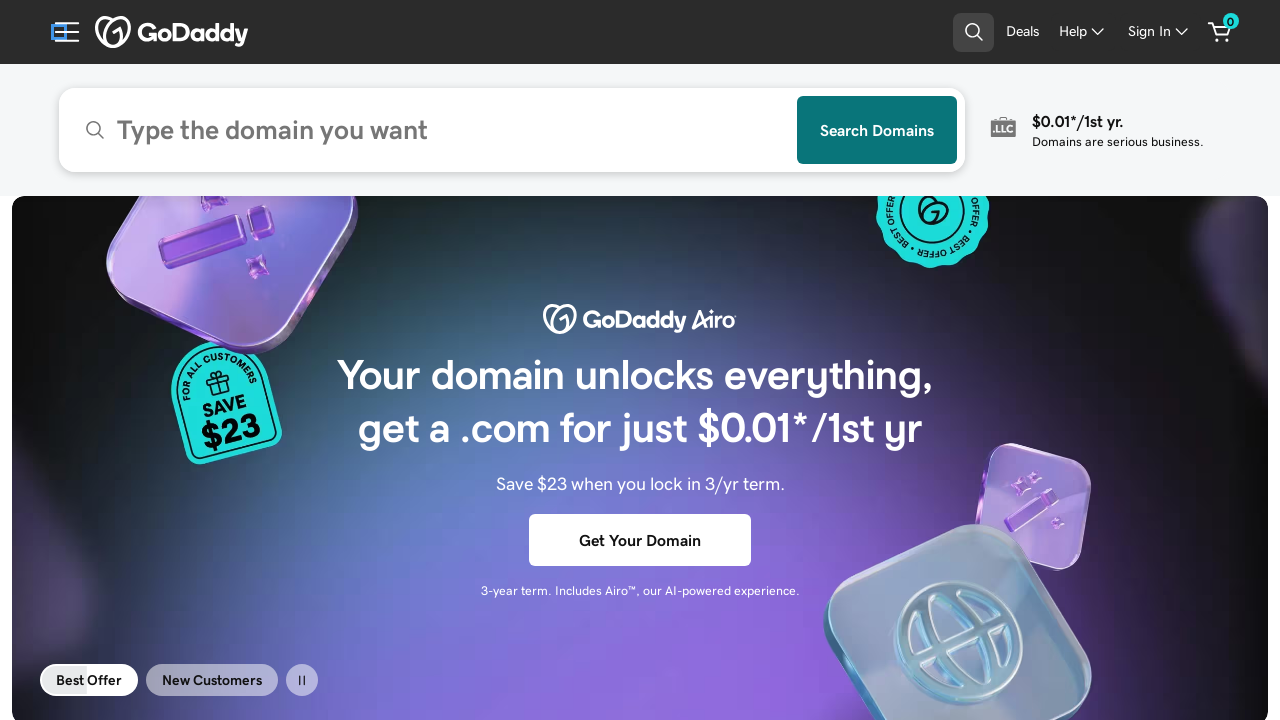

Retrieved page source content
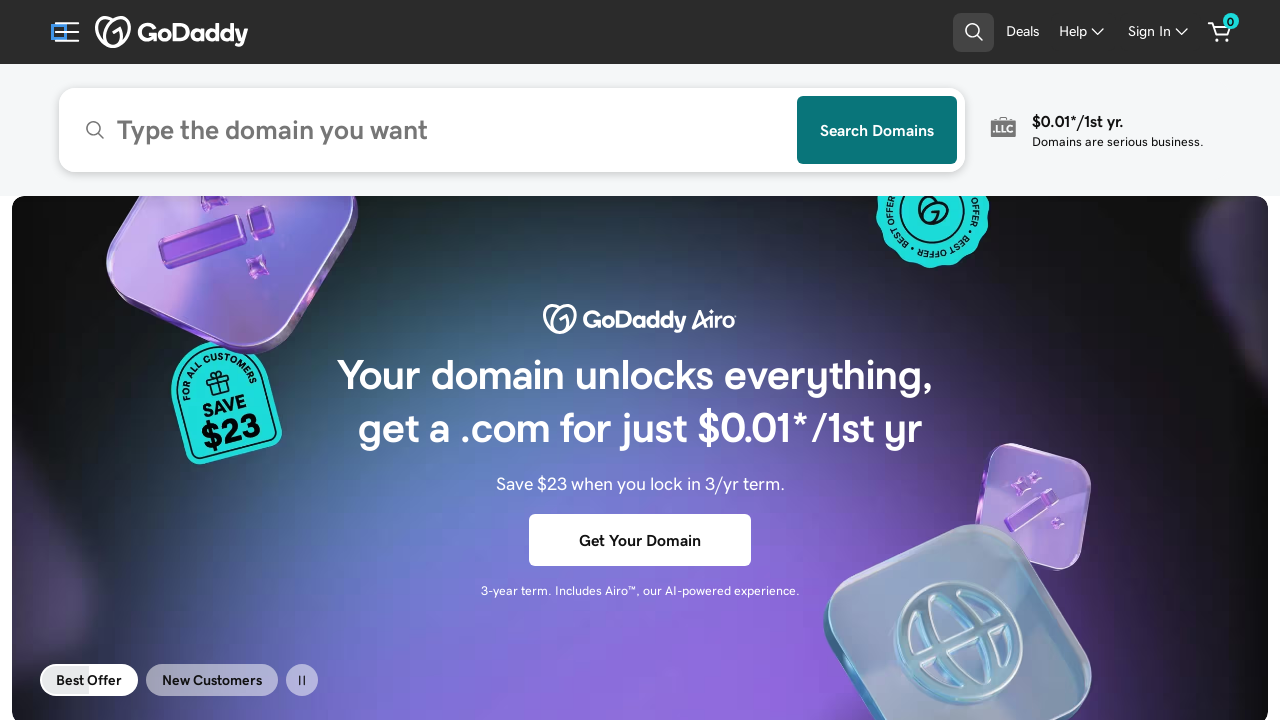

Page source verification passed - 'godaddy.com' found in page content
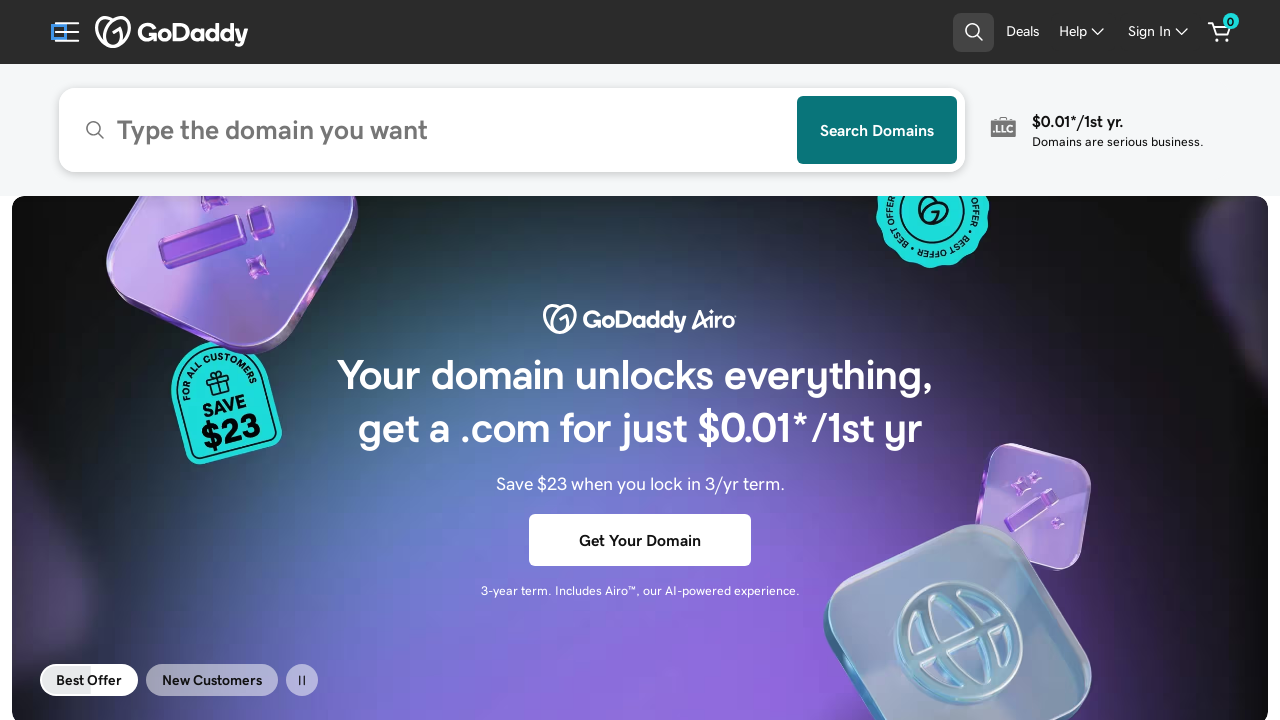

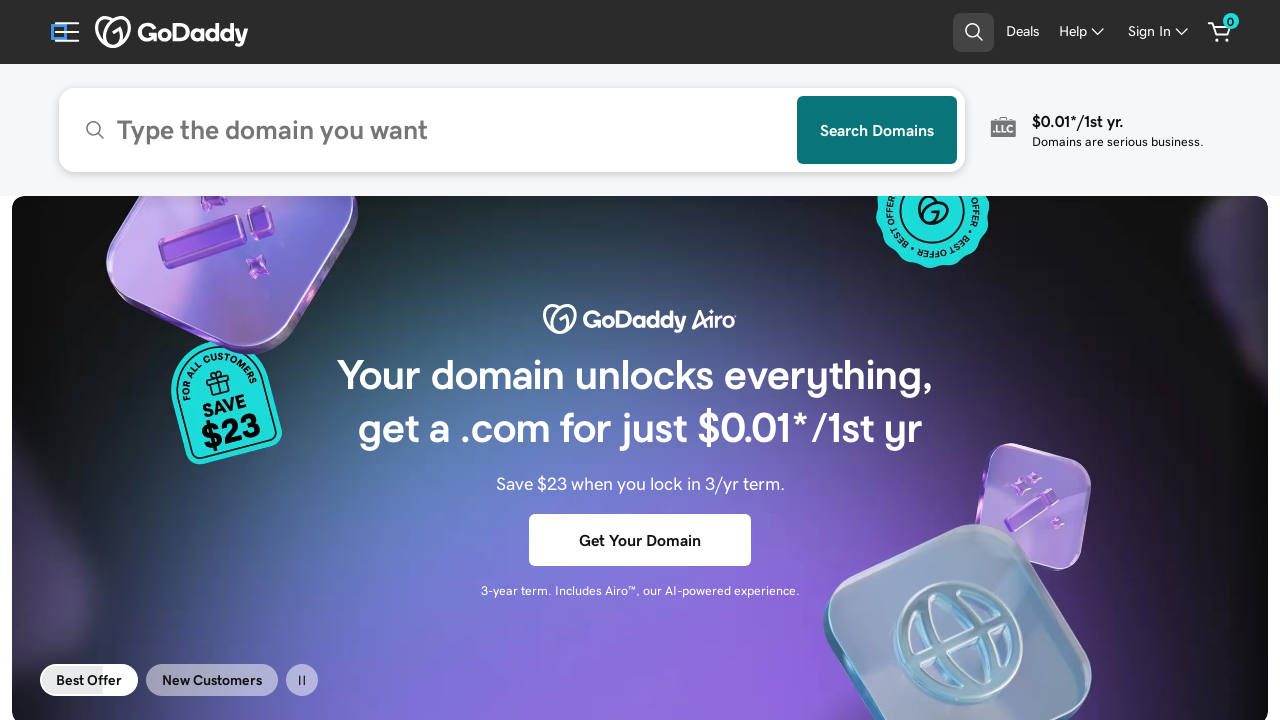